Tests dynamic DOM mutations by clicking a reveal button and verifying a hidden element becomes visible

Starting URL: https://www.selenium.dev/selenium/web/dynamic.html

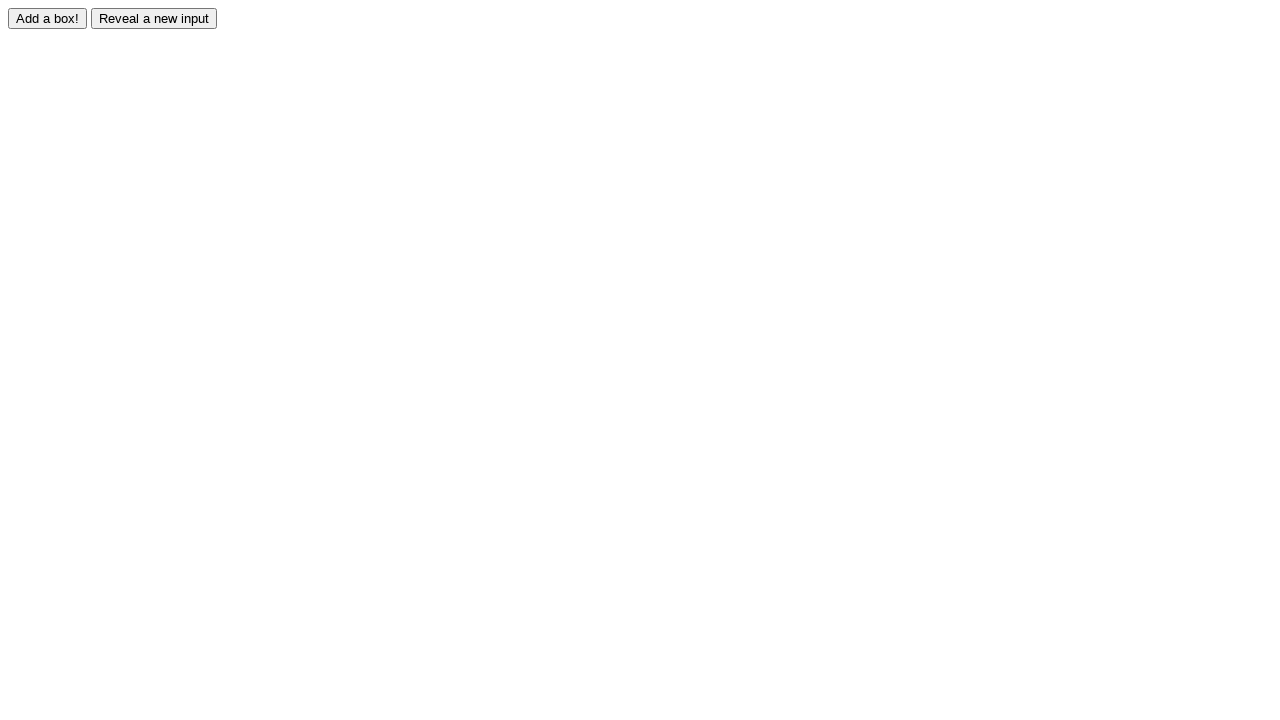

Clicked the reveal button to trigger DOM mutation at (154, 18) on #reveal
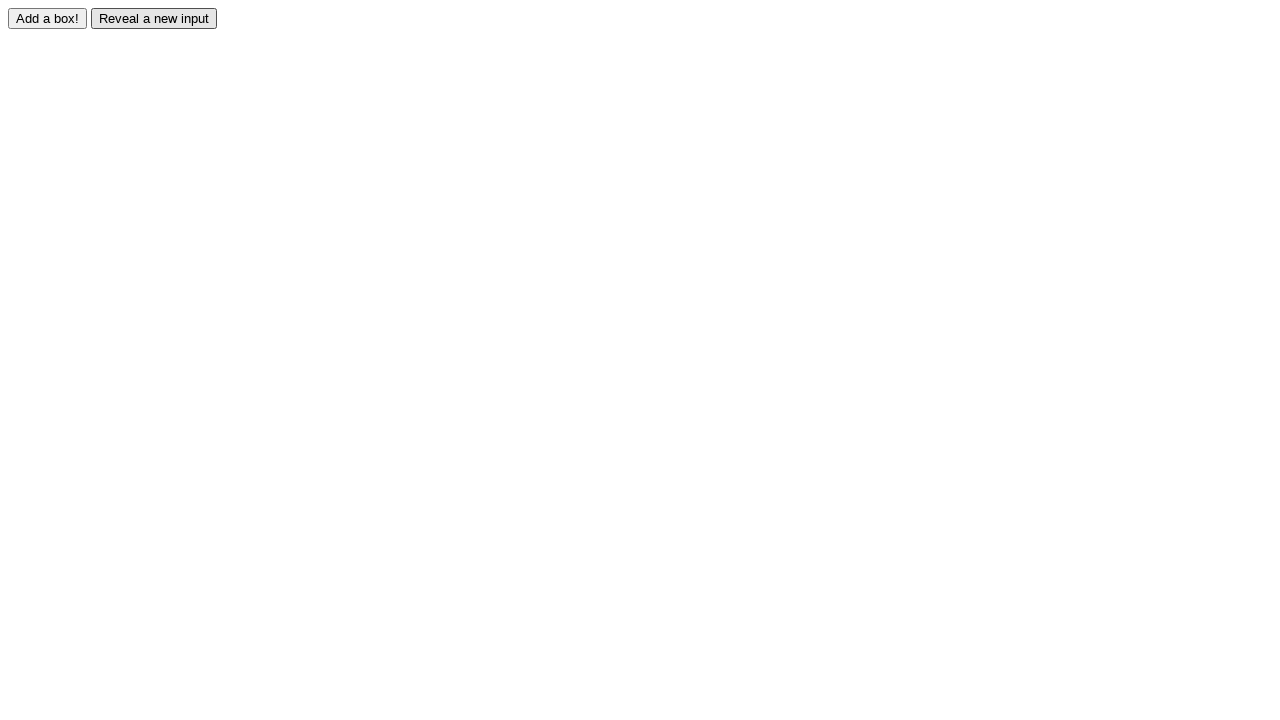

Hidden element became visible after reveal button click
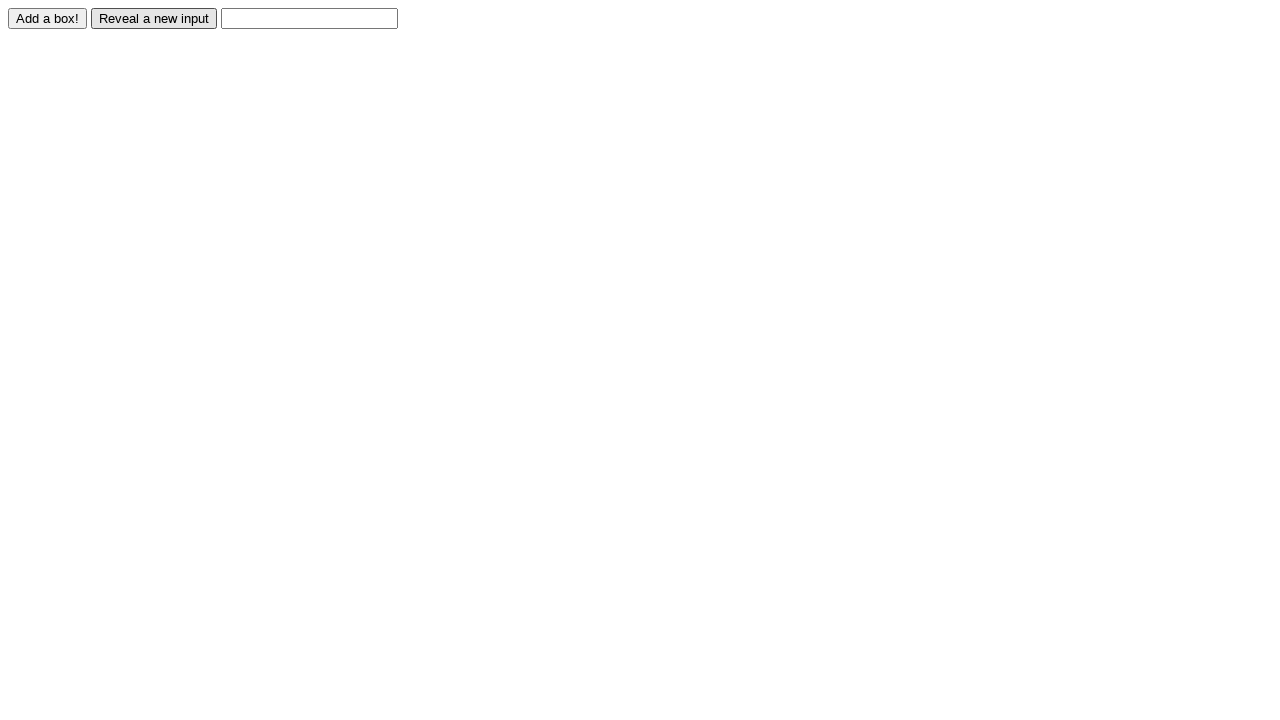

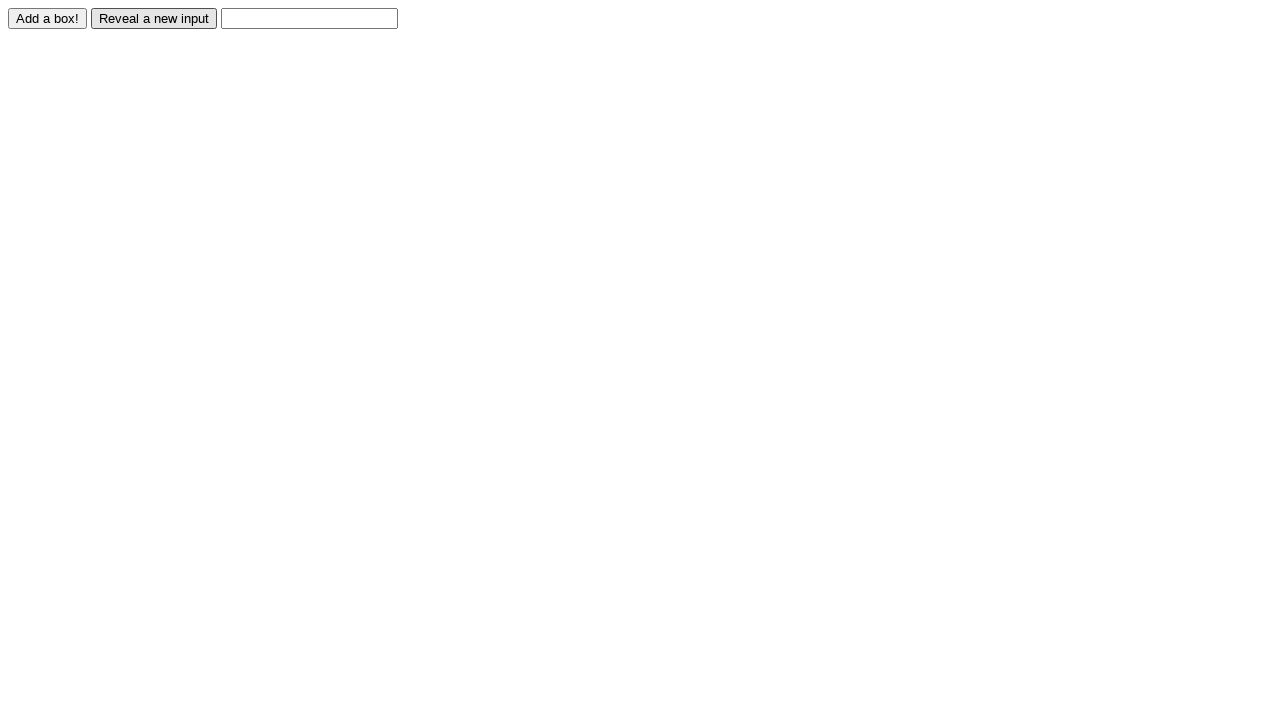